Tests JavaScript alert handling by clicking a button that triggers an alert and then accepting/dismissing it

Starting URL: https://the-internet.herokuapp.com/javascript_alerts

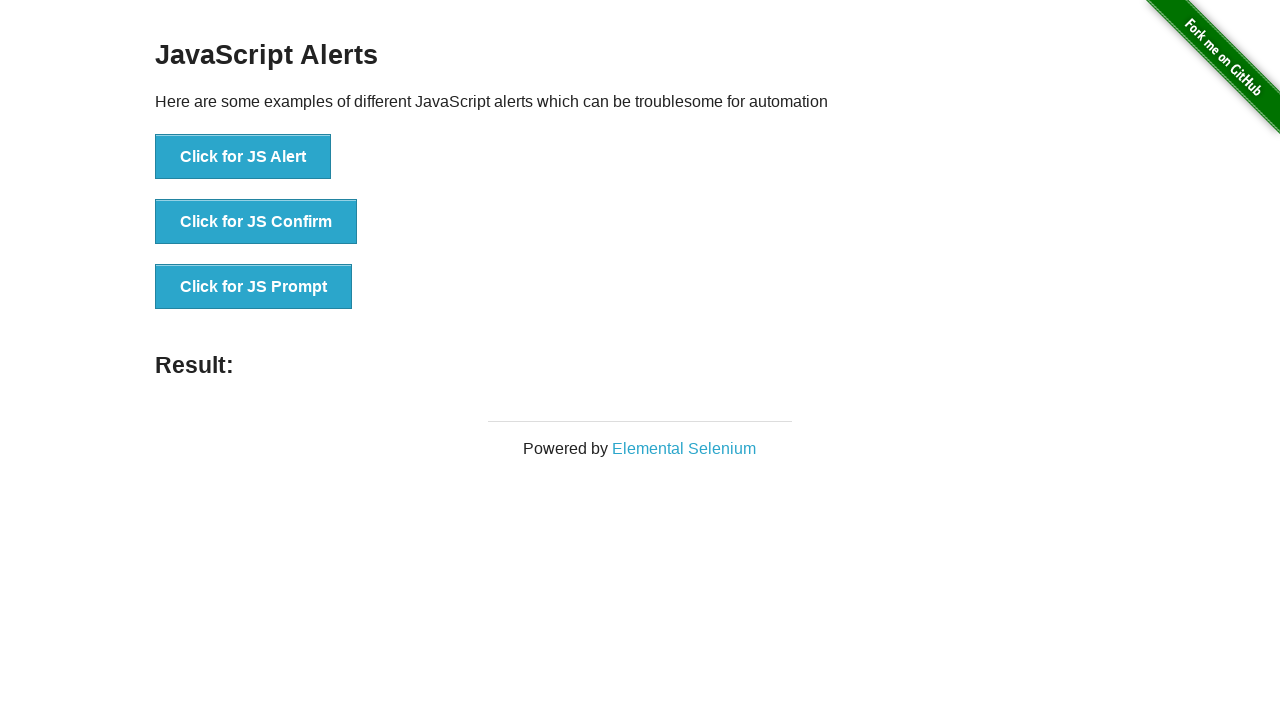

Set up dialog handler to accept alerts
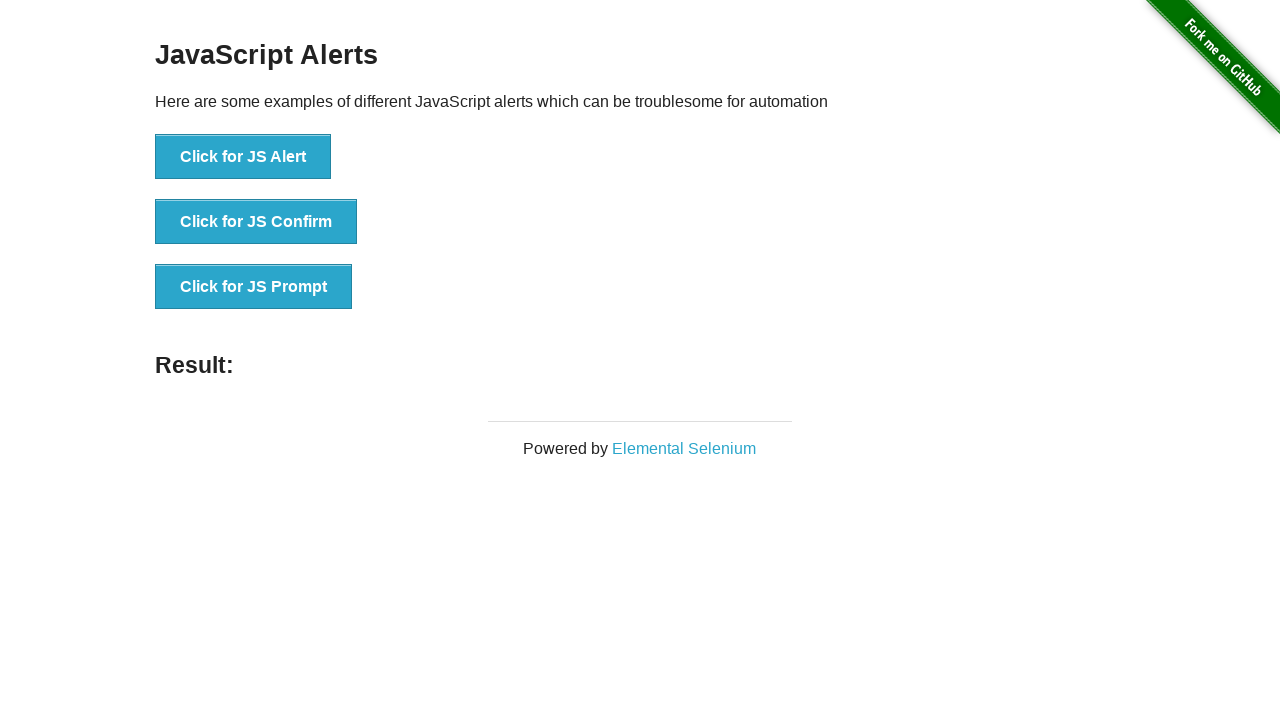

Clicked Alert button to trigger JavaScript alert at (243, 157) on xpath=//button[contains(text(),'Alert')]
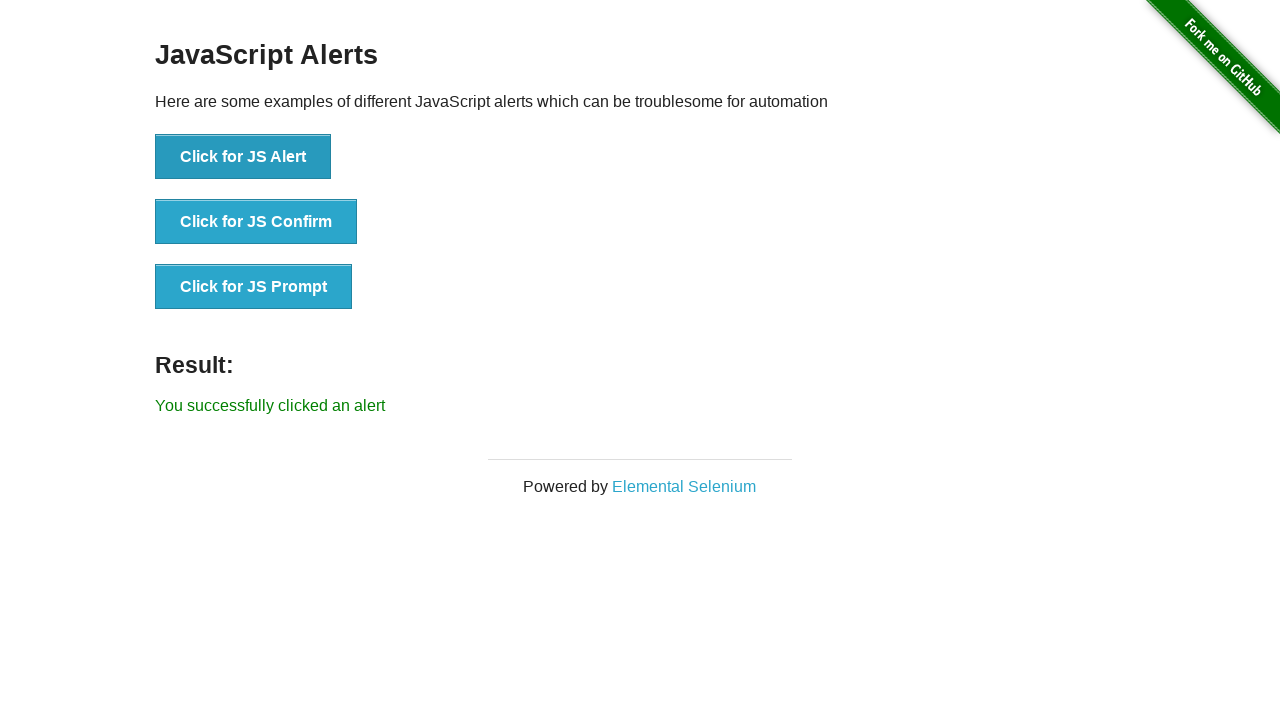

Alert result message displayed after accepting alert
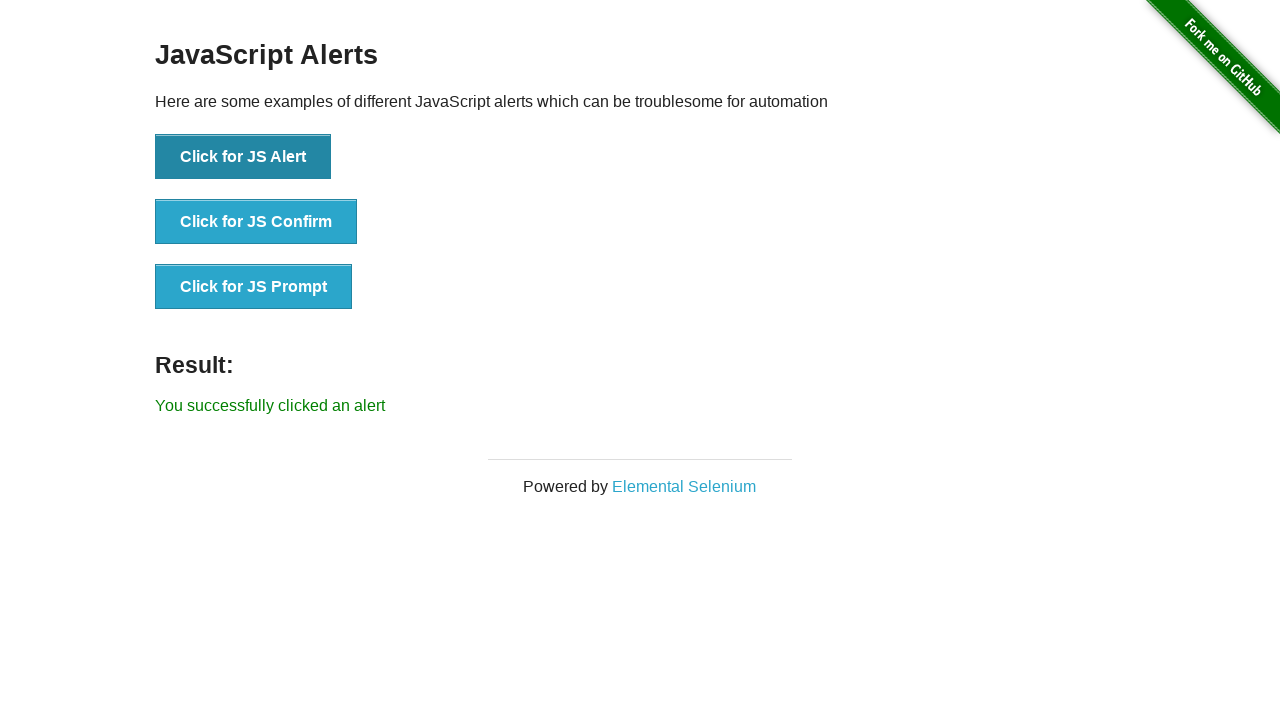

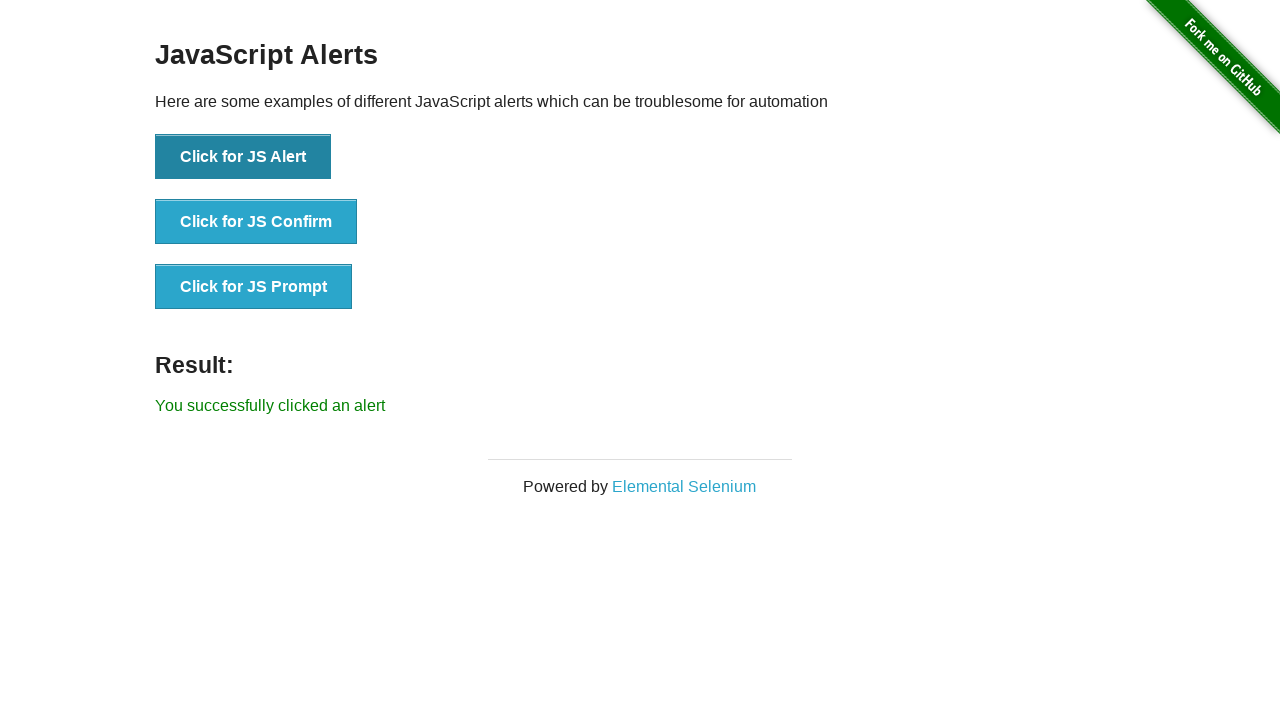